Navigates to Hepsiburada website and takes a screenshot of the page

Starting URL: https://www.hepsiburada.com

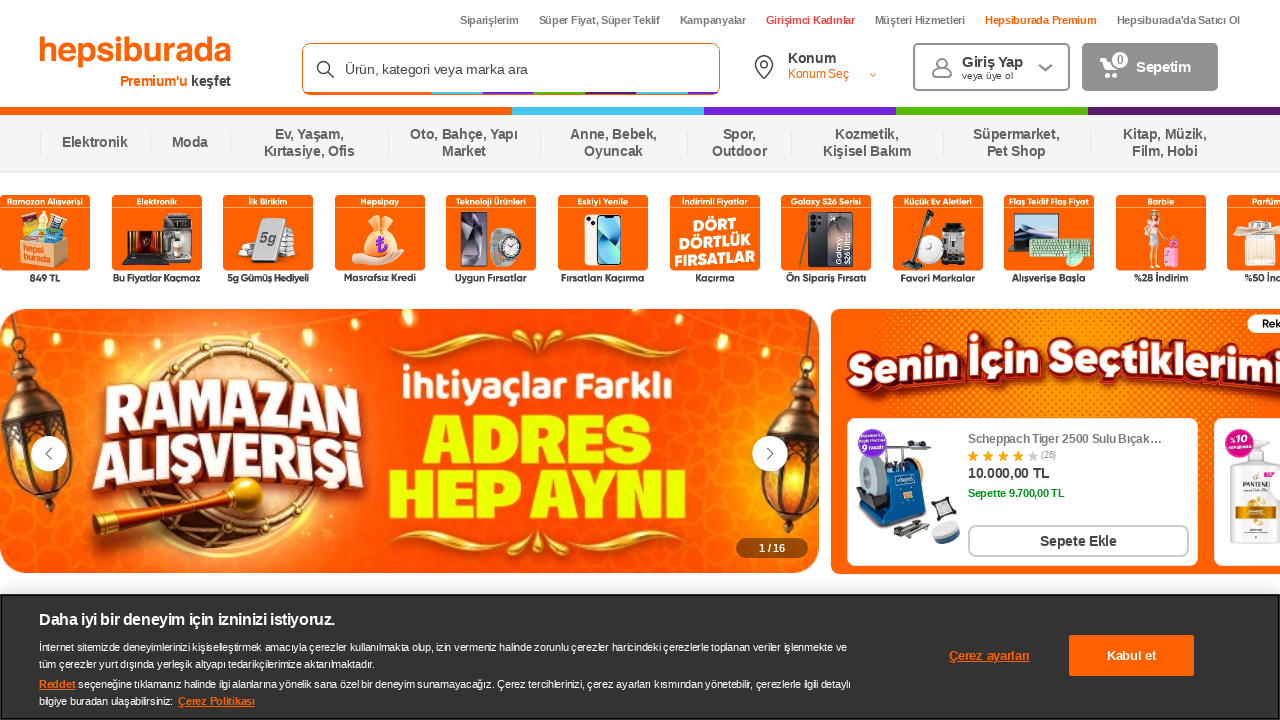

Waited for page to load completely (networkidle state)
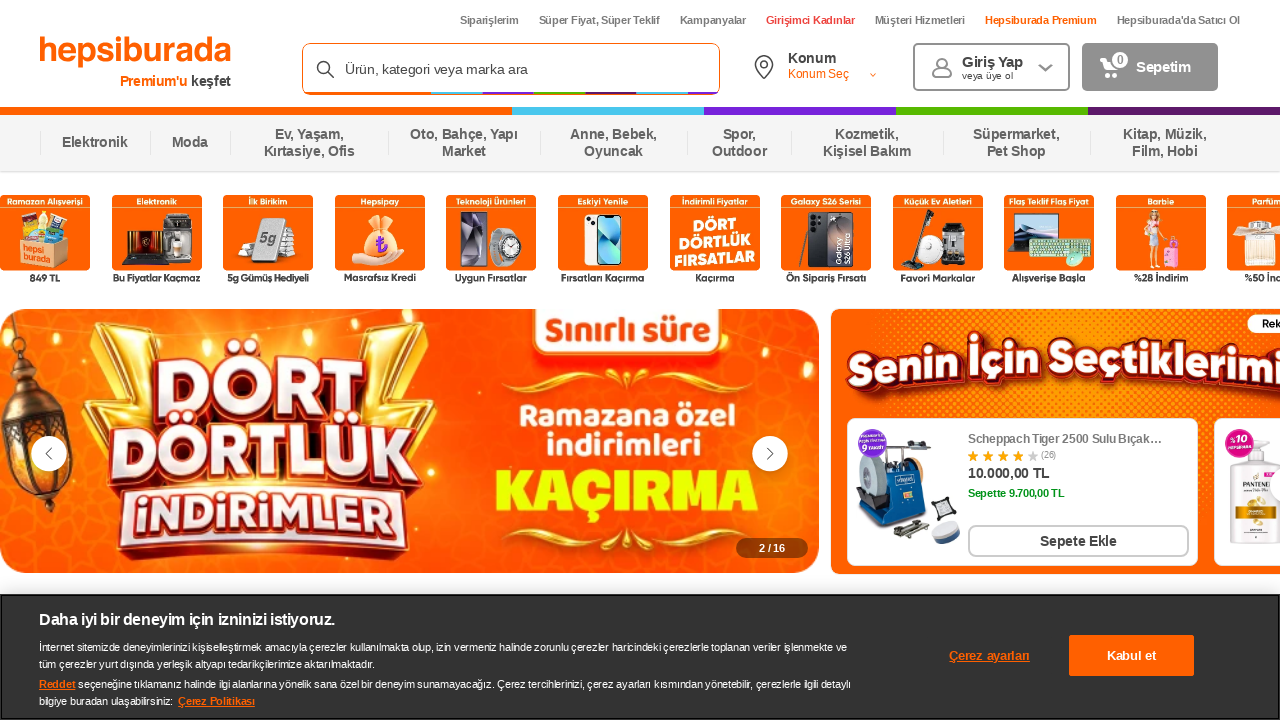

Took screenshot of Hepsiburada homepage
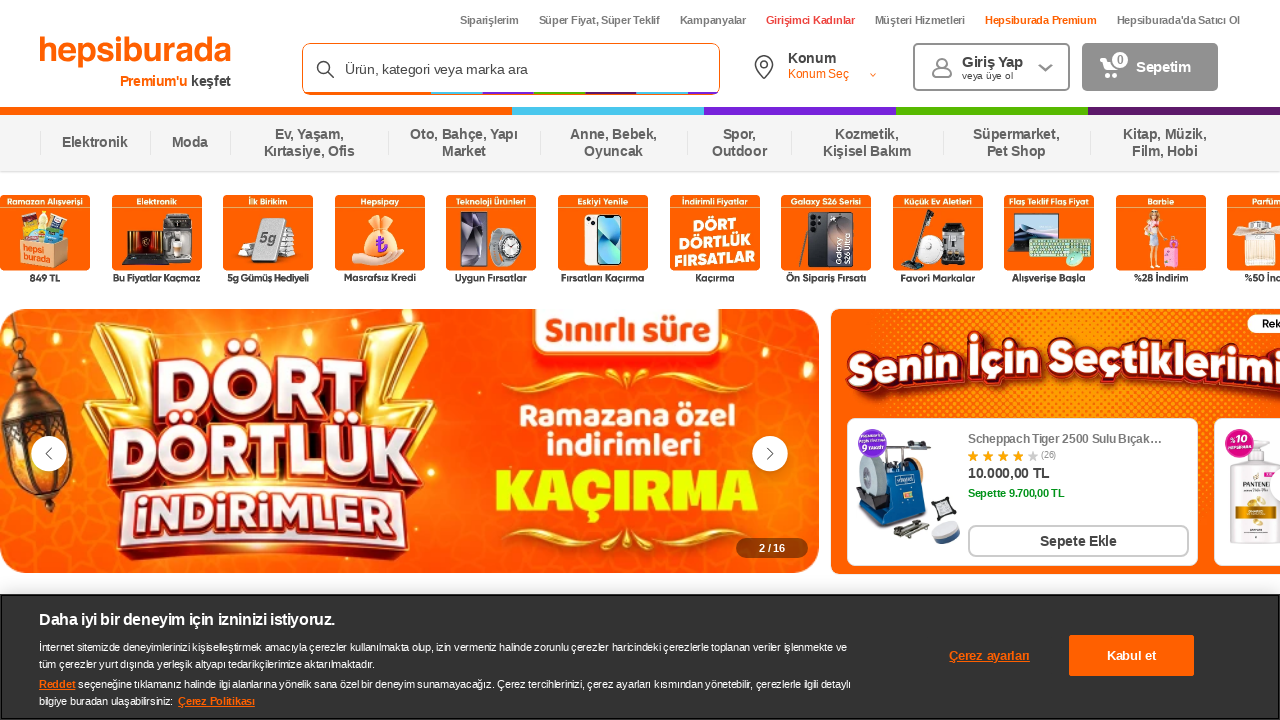

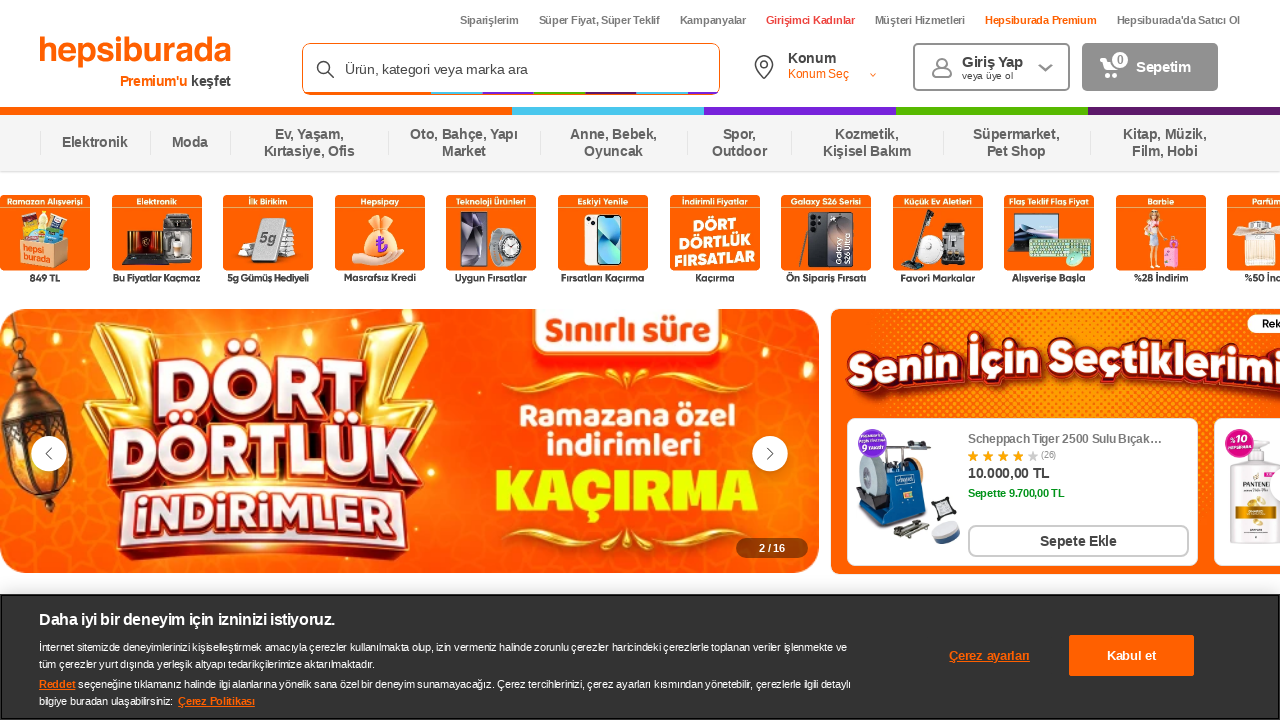